Tests dropdown selection functionality on a practice site by selecting currency options using different methods (index, visible text, value) and incrementing passenger count using a click loop

Starting URL: https://rahulshettyacademy.com/dropdownsPractise/

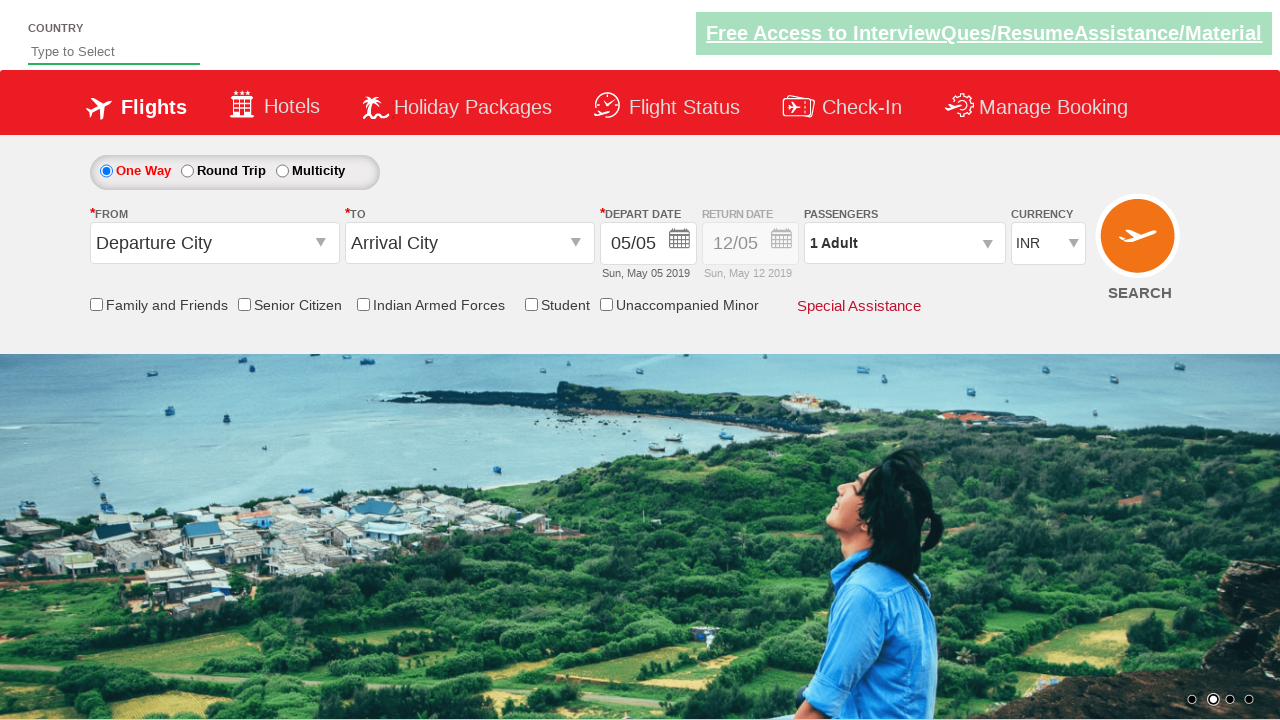

Selected currency dropdown option at index 3 on #ctl00_mainContent_DropDownListCurrency
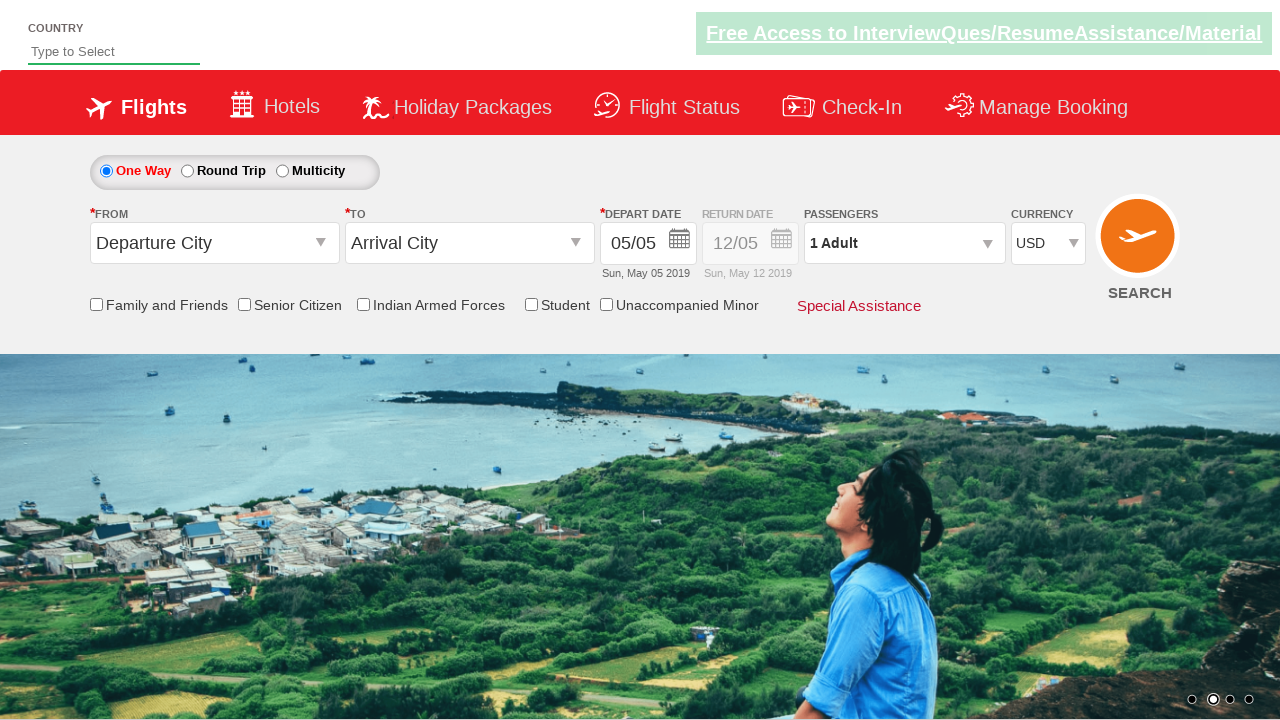

Selected currency dropdown option with visible text 'AED' on #ctl00_mainContent_DropDownListCurrency
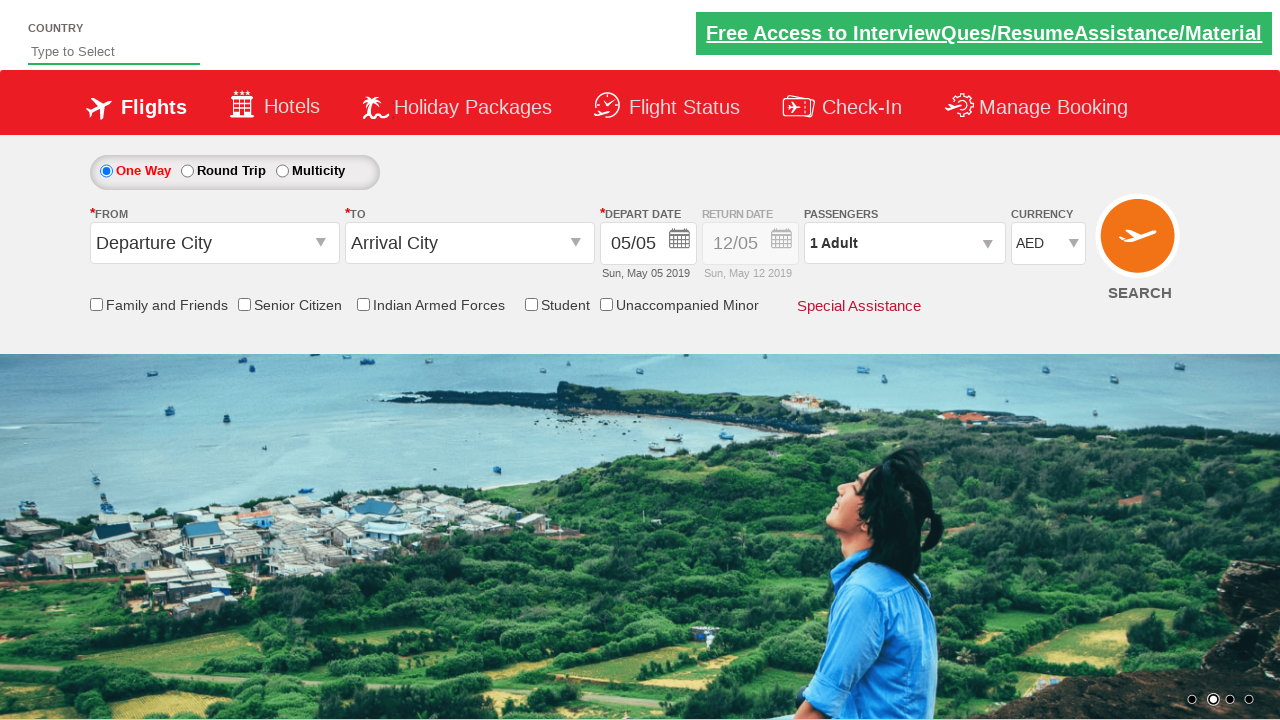

Selected currency dropdown option with value 'INR' on #ctl00_mainContent_DropDownListCurrency
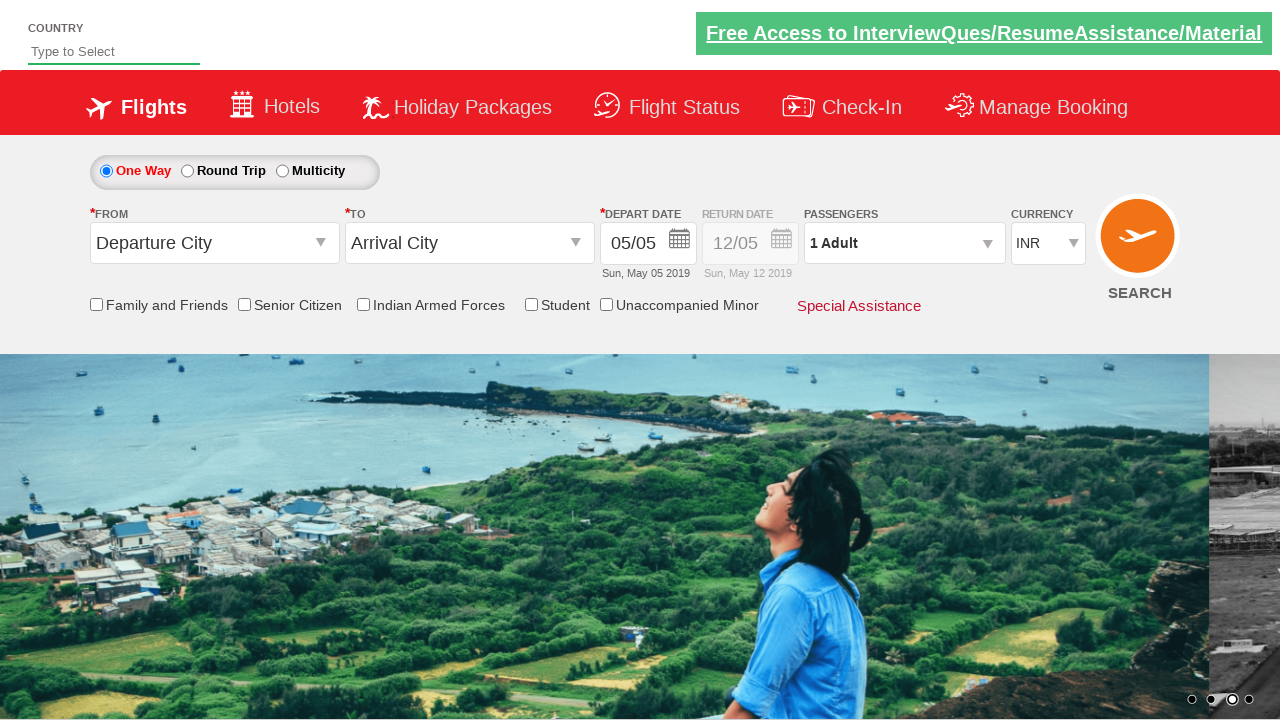

Clicked on passenger info dropdown to open it at (904, 243) on #divpaxinfo
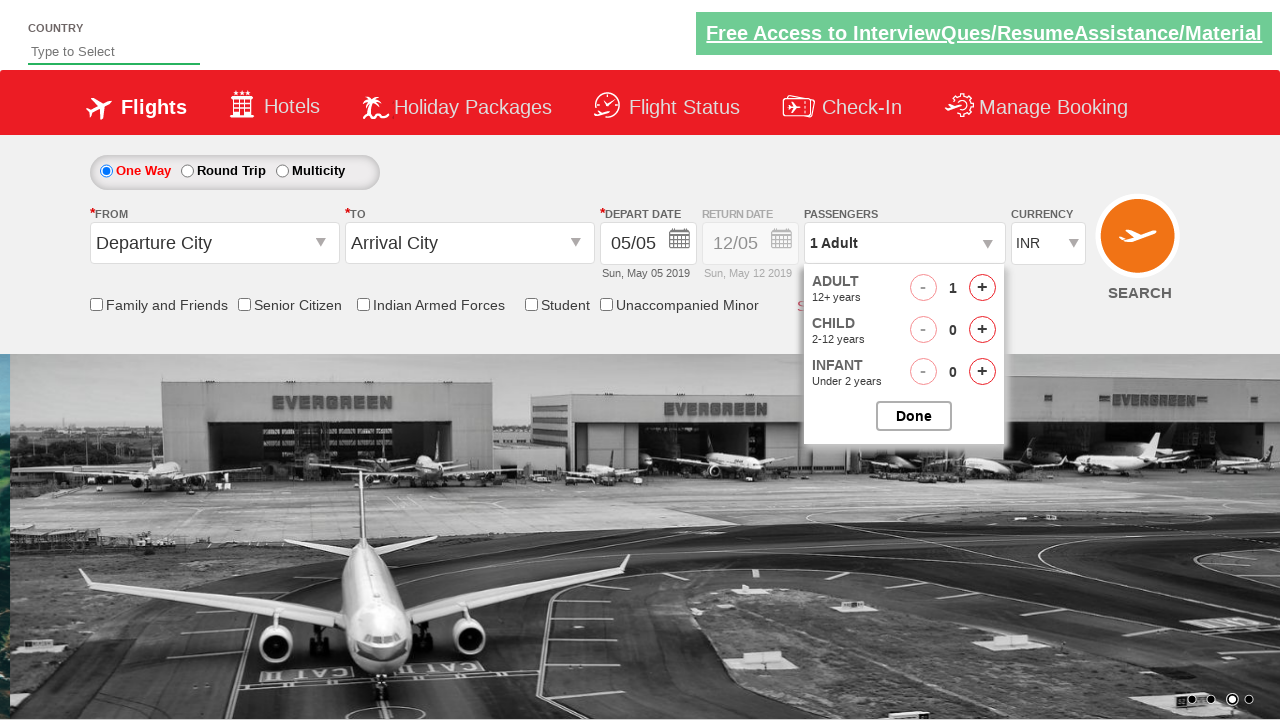

Waited 2 seconds for passenger dropdown to open
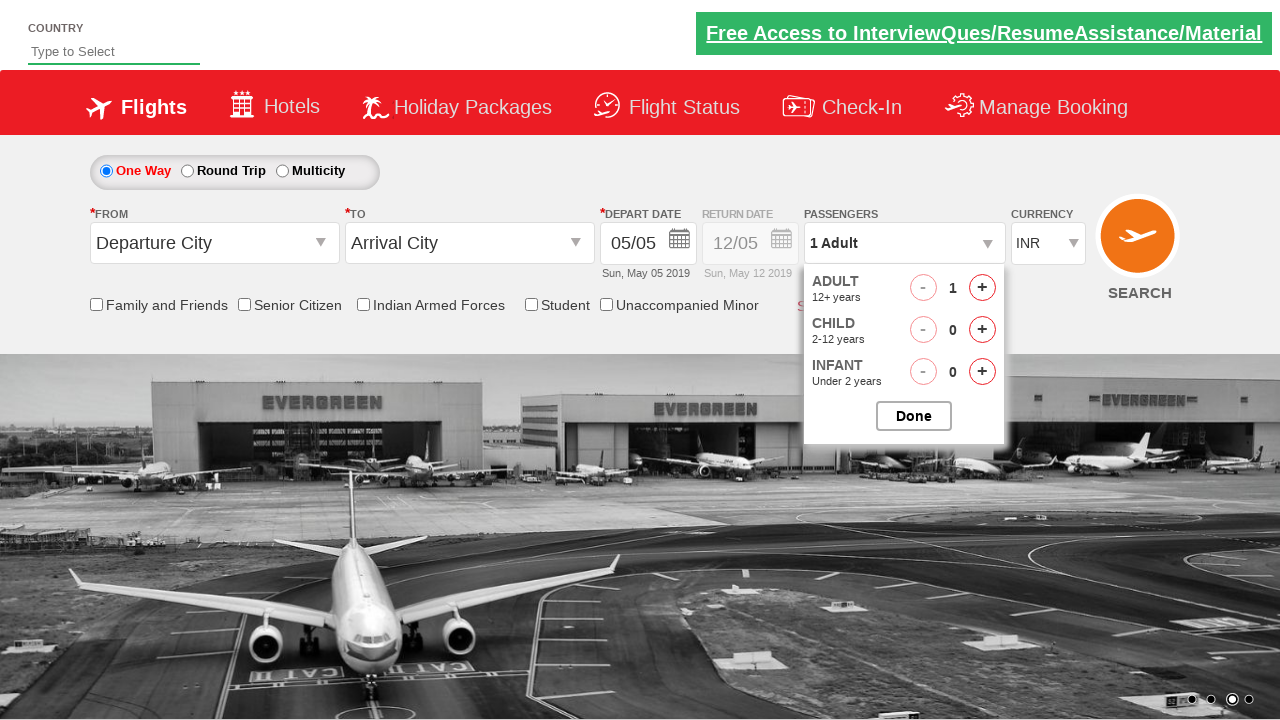

Clicked increment adult button (iteration 1 of 3) at (982, 288) on #hrefIncAdt
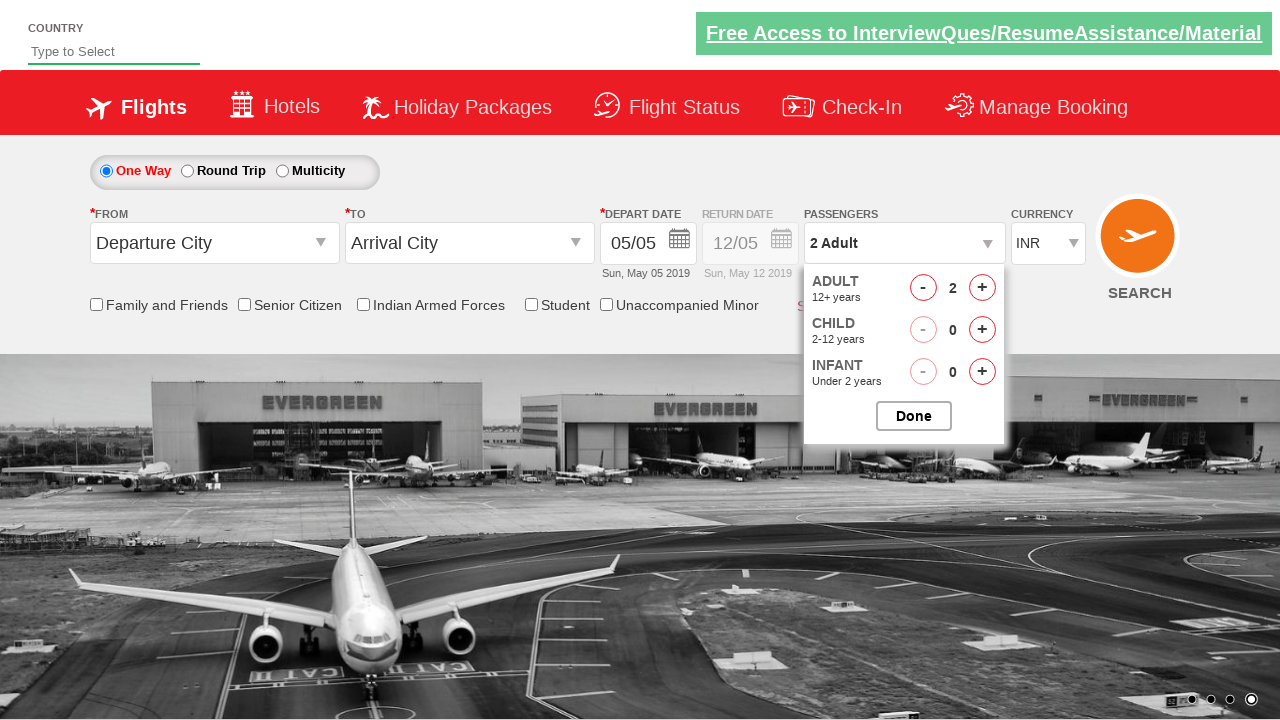

Clicked increment adult button (iteration 2 of 3) at (982, 288) on #hrefIncAdt
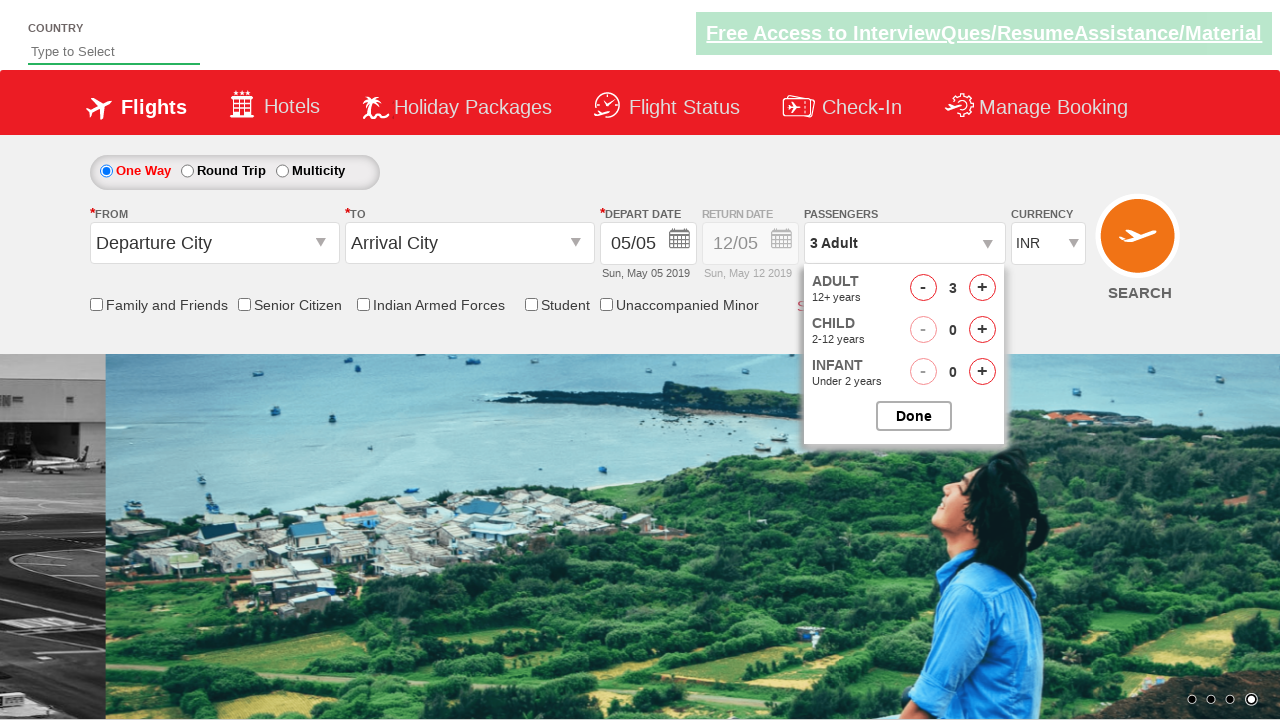

Clicked increment adult button (iteration 3 of 3) at (982, 288) on #hrefIncAdt
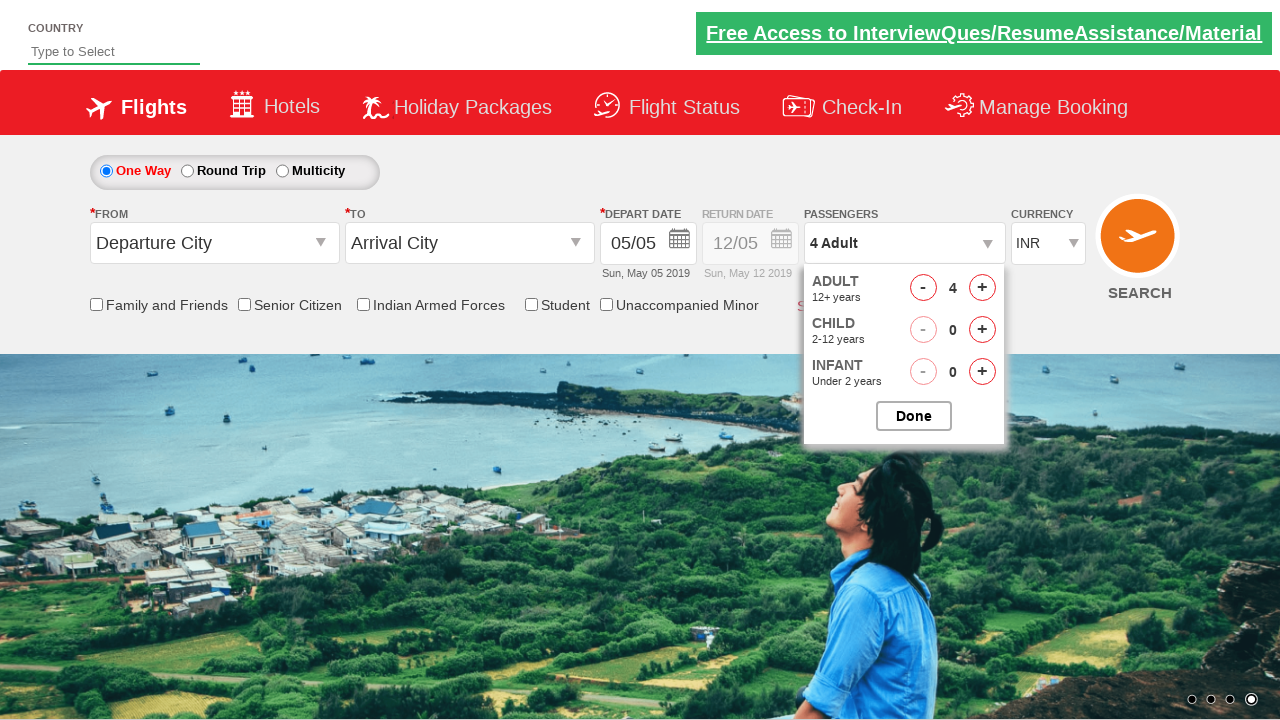

Clicked button to close passenger options dropdown at (914, 416) on #btnclosepaxoption
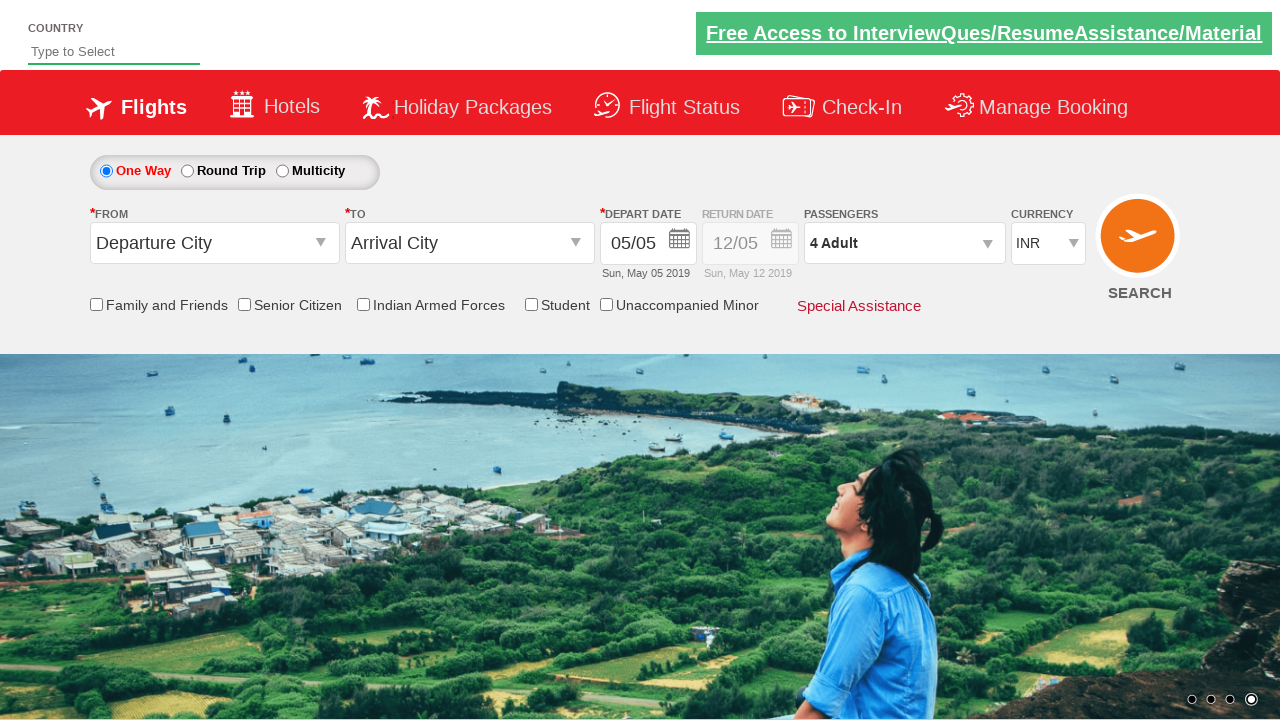

Verified passenger info selector is present on page
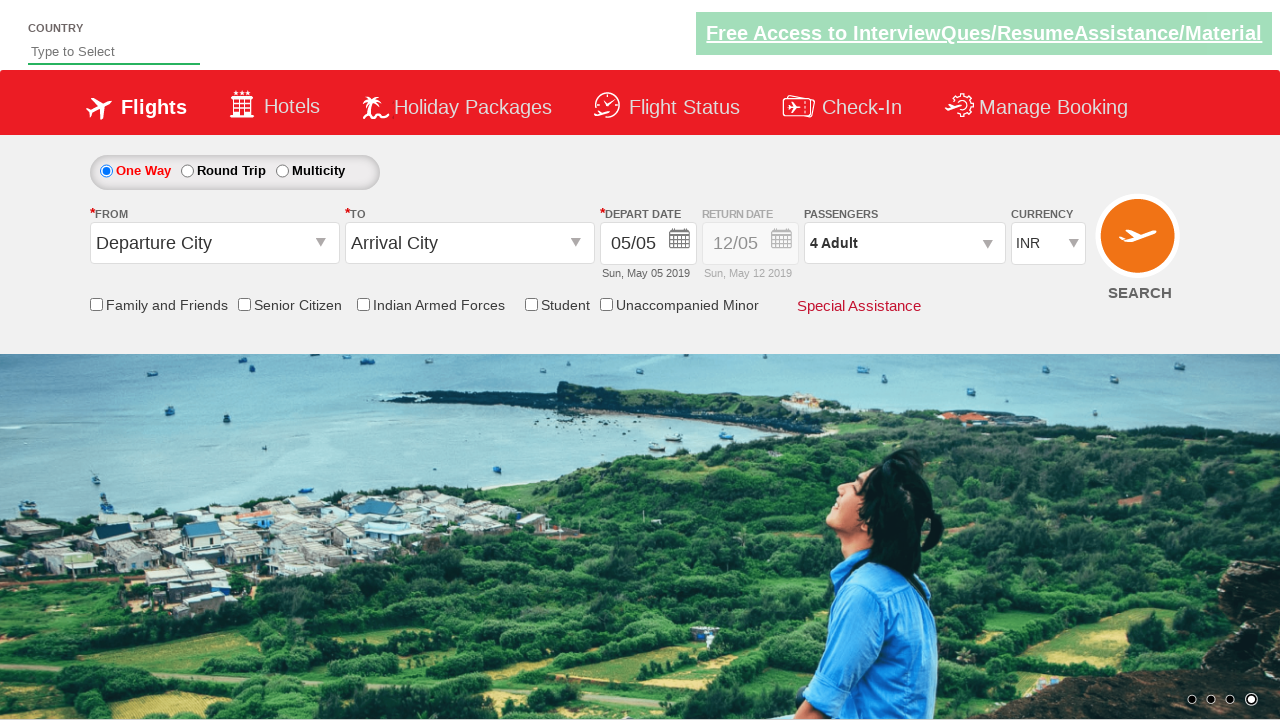

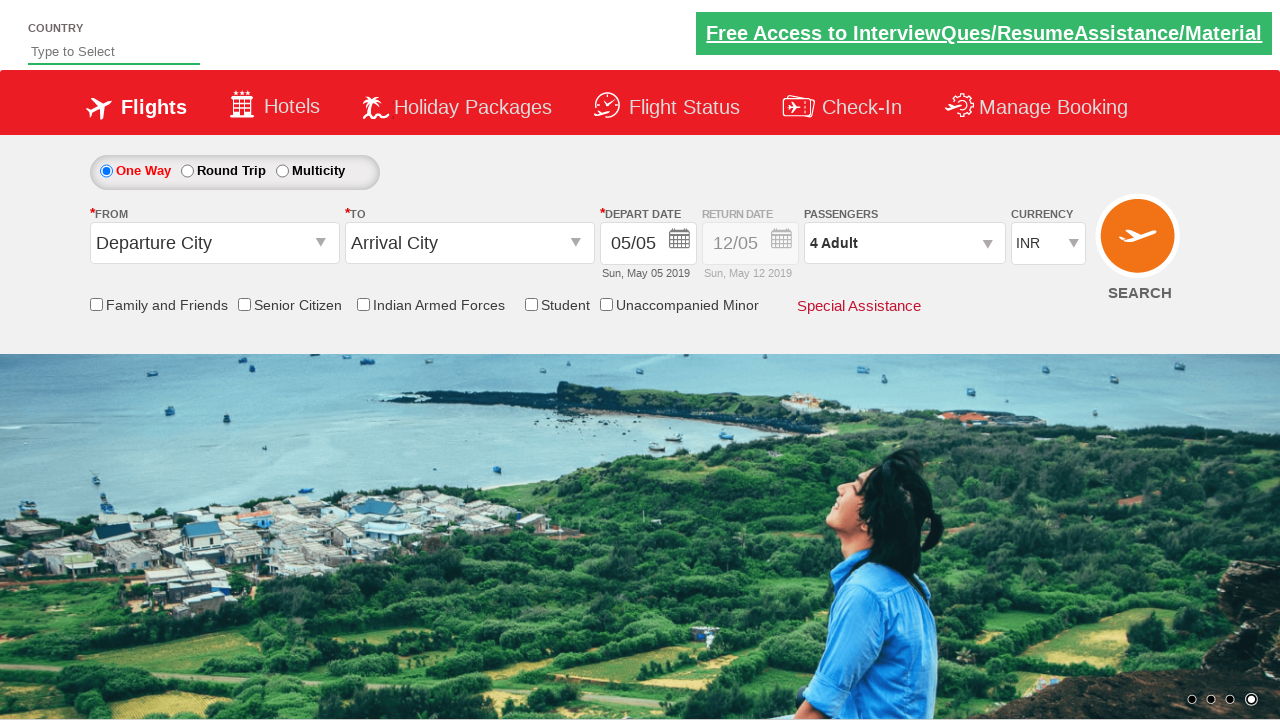